Tests iframe handling by switching between frames, clicking toggle buttons in different frames, and playing a video in an iframe

Starting URL: https://www.automationtesting.co.uk/iframes.html

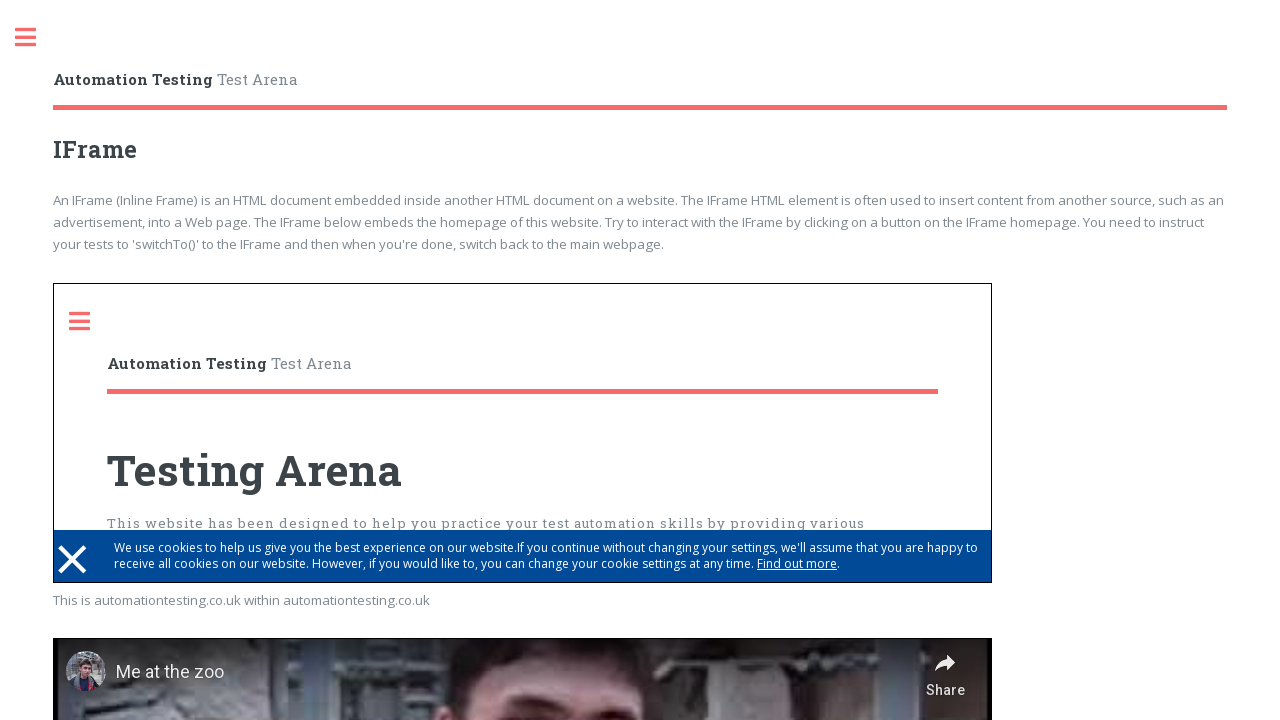

Clicked toggle button in first iframe at (90, 321) on iframe >> nth=0 >> internal:control=enter-frame >> .toggle
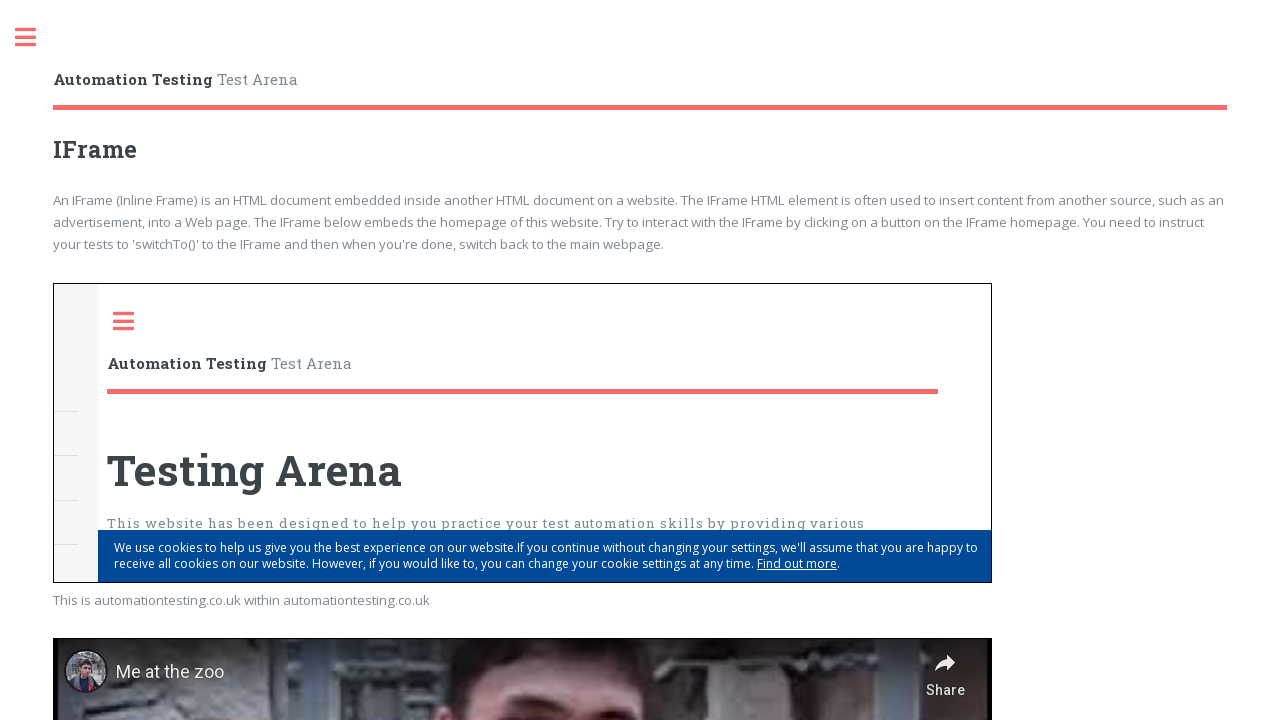

Clicked toggle button on main page at (36, 38) on .toggle
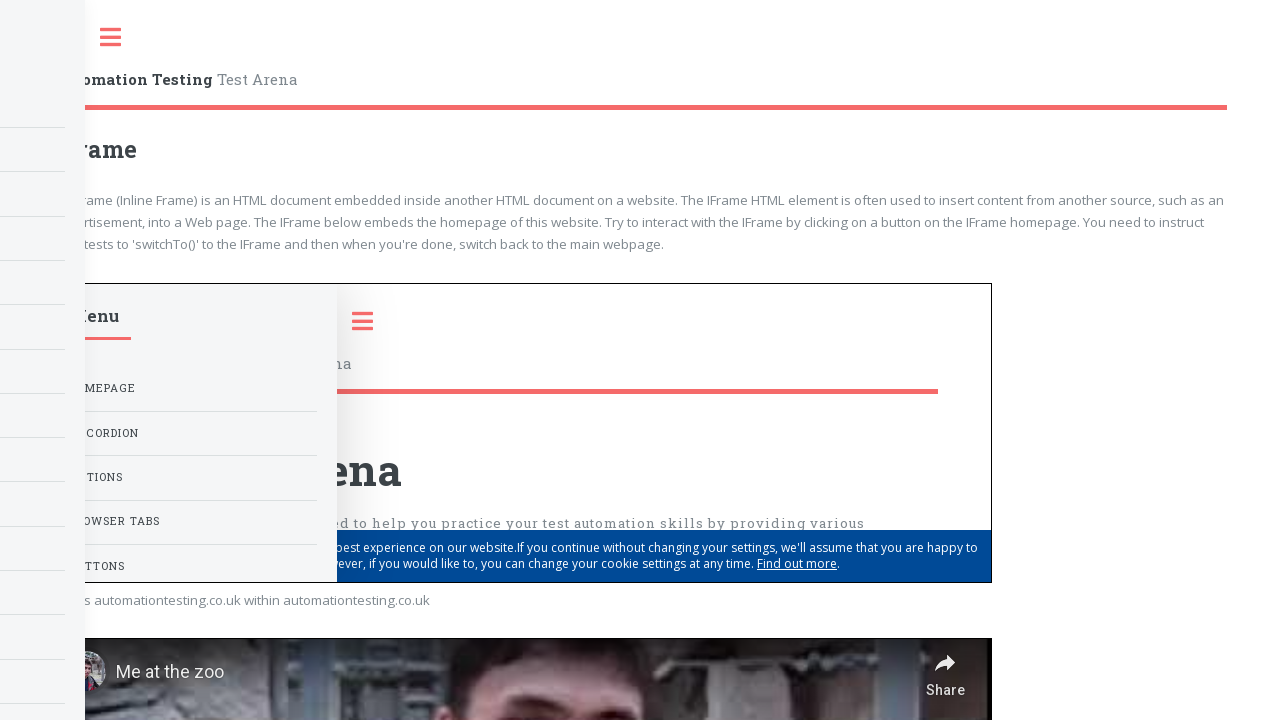

Clicked play button in second iframe to play video at (523, 447) on iframe >> nth=1 >> internal:control=enter-frame >> [aria-label='Play']
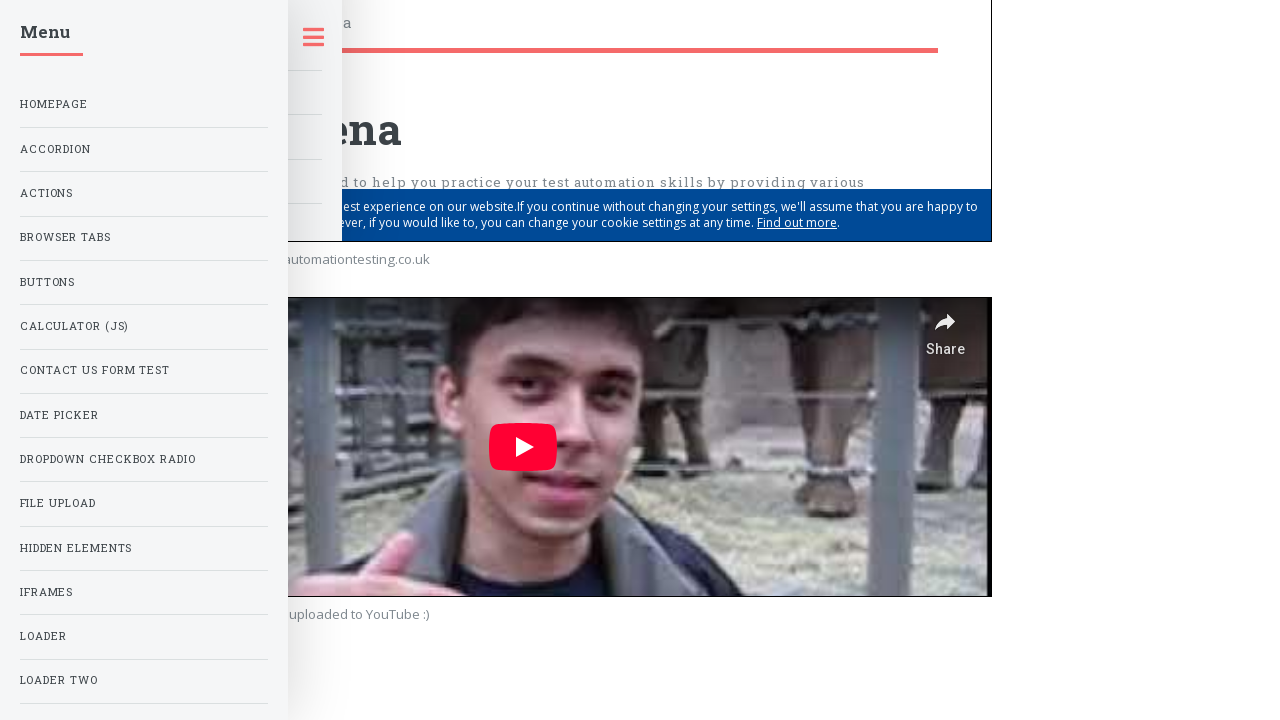

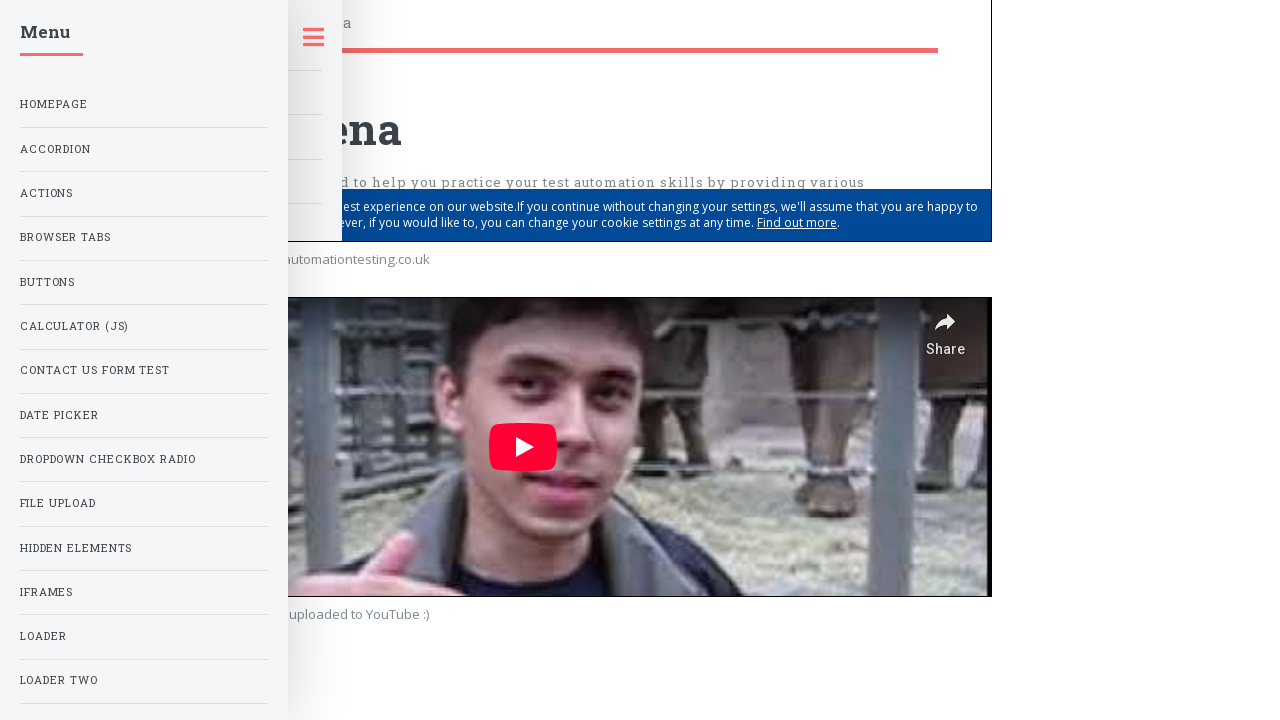